Navigates to Jovanovski Laboratory website, clicks on the Products link, and scrolls down the page

Starting URL: http://jovanovskilaboratory.com/

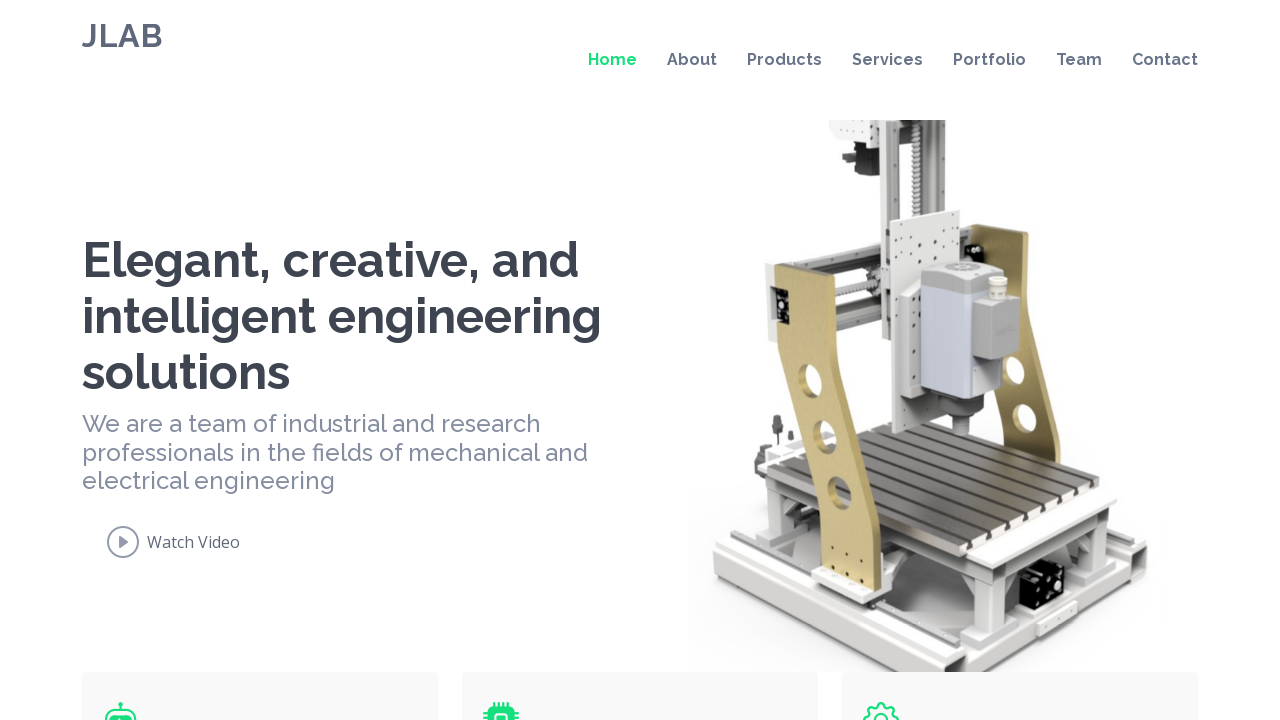

Navigated to Jovanovski Laboratory website
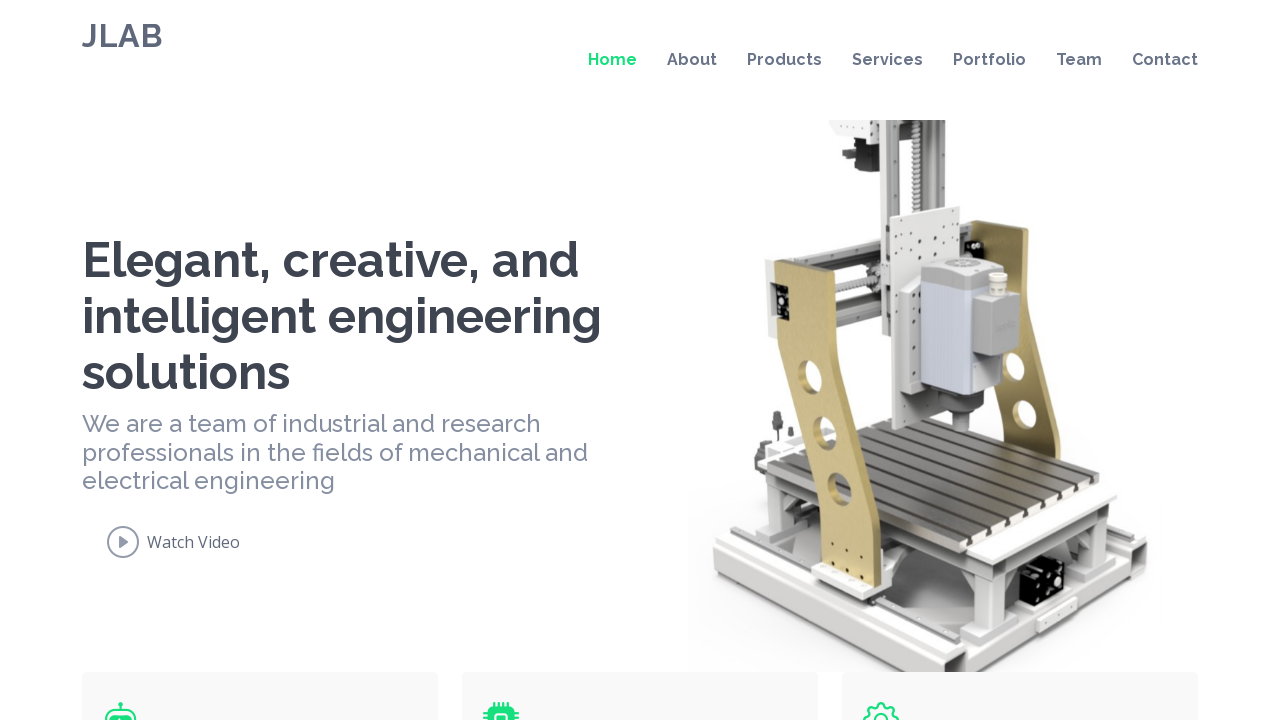

Clicked on Products link at (770, 60) on text=Products
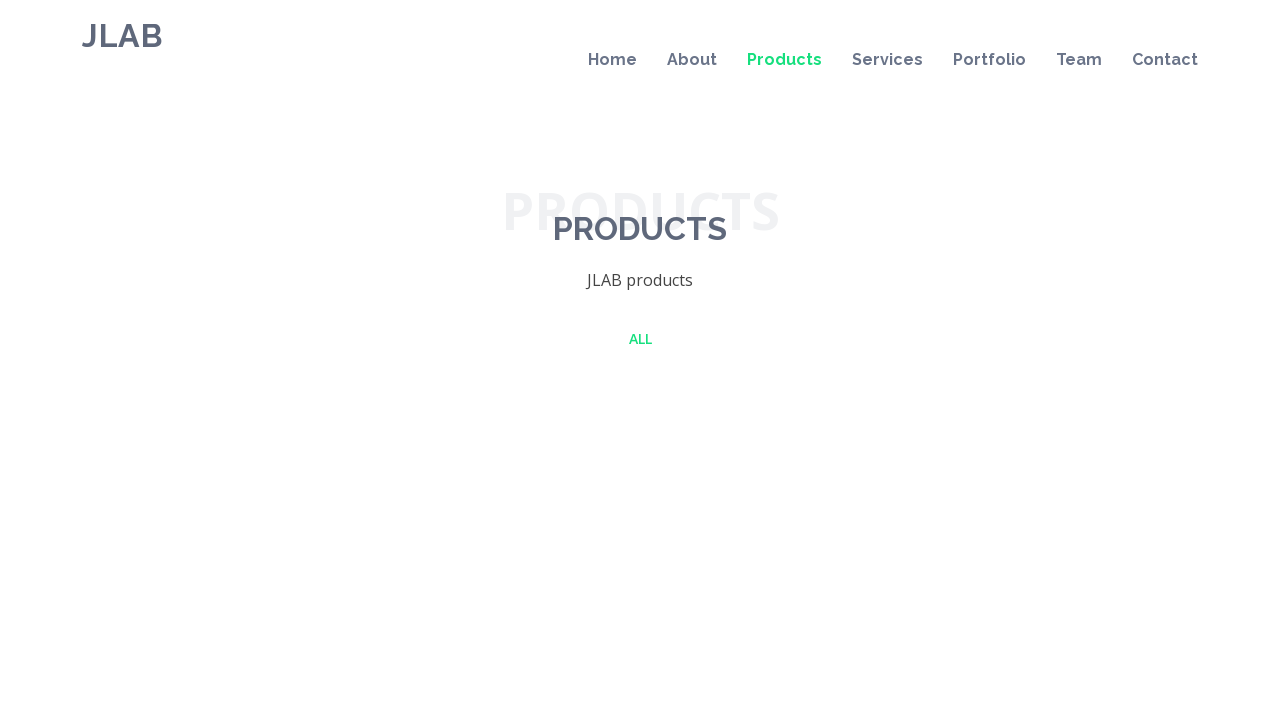

Scrolled down the page by 300 pixels
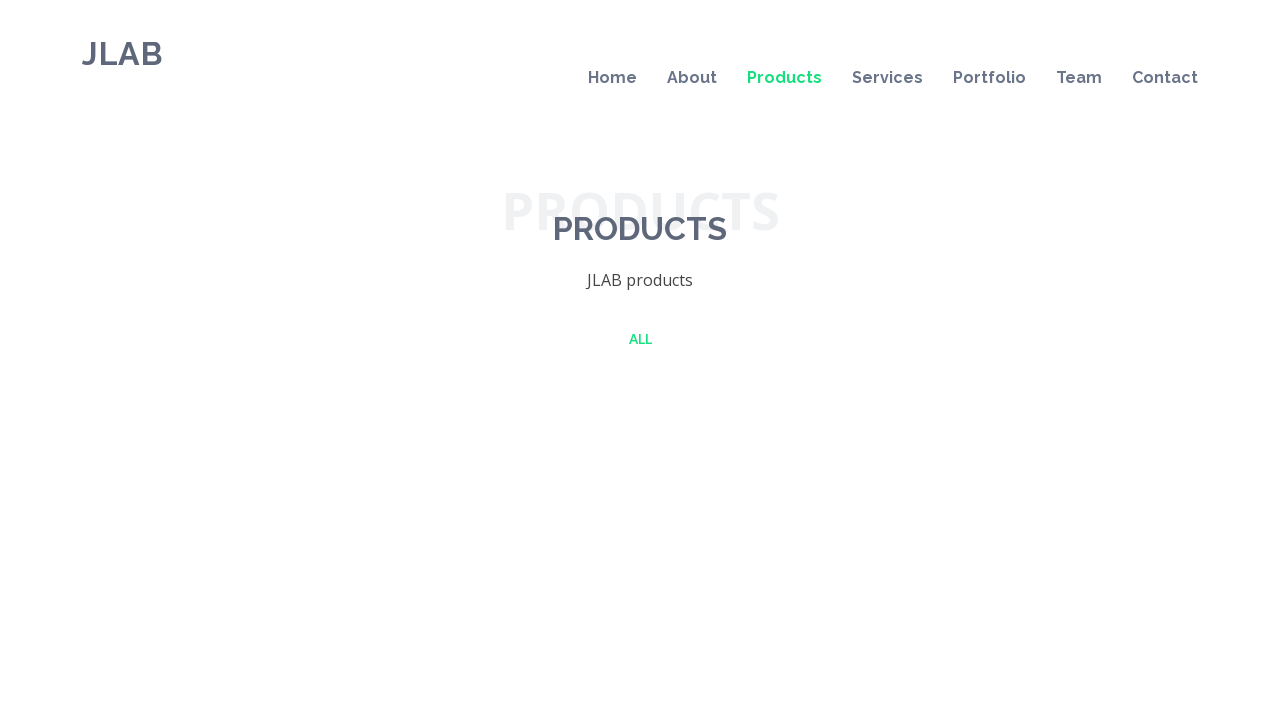

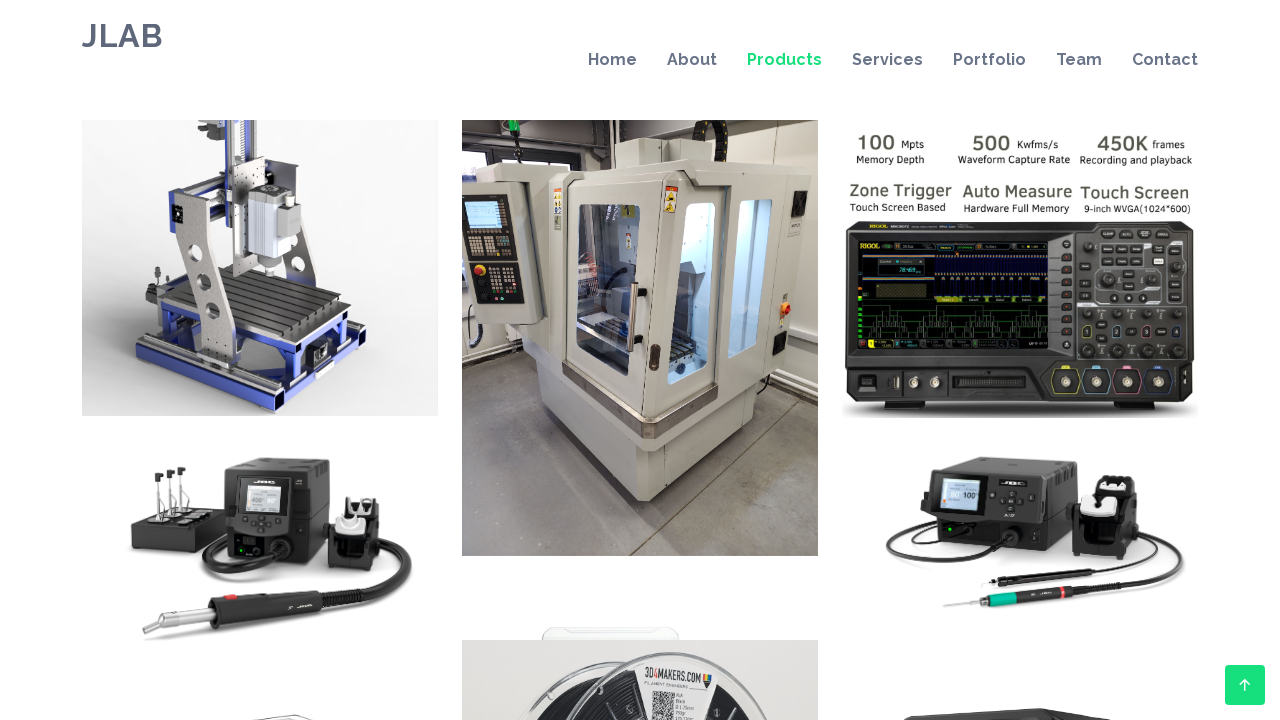